Tests multi-selection functionality using Ctrl key and click to select multiple non-adjacent grid items

Starting URL: https://jqueryui.com/resources/demos/selectable/display-grid.html

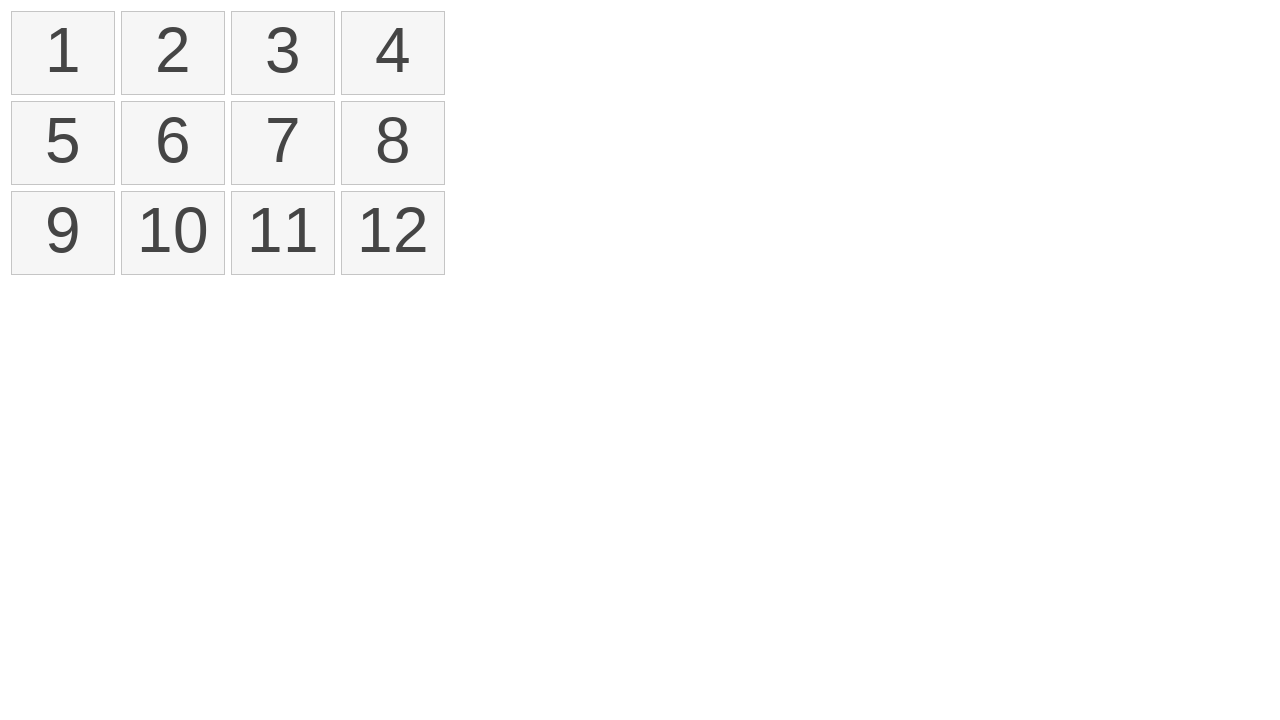

Waited for grid items to load
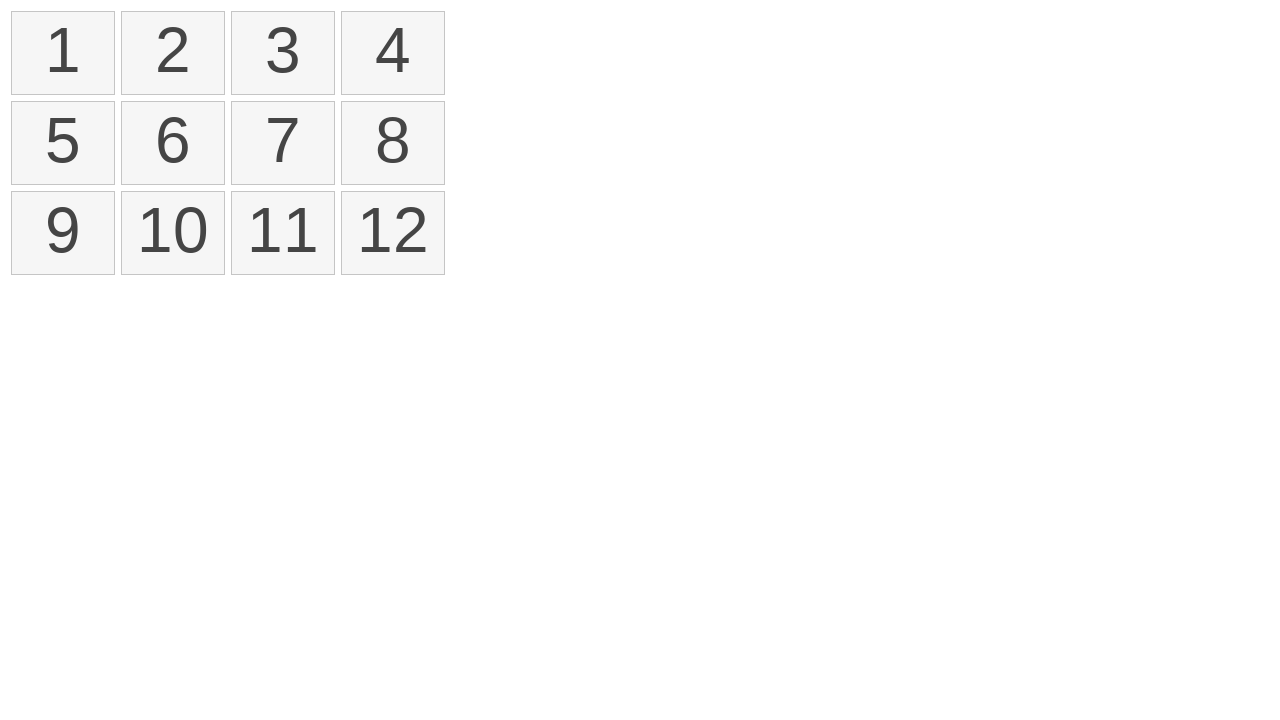

Retrieved all selectable grid items
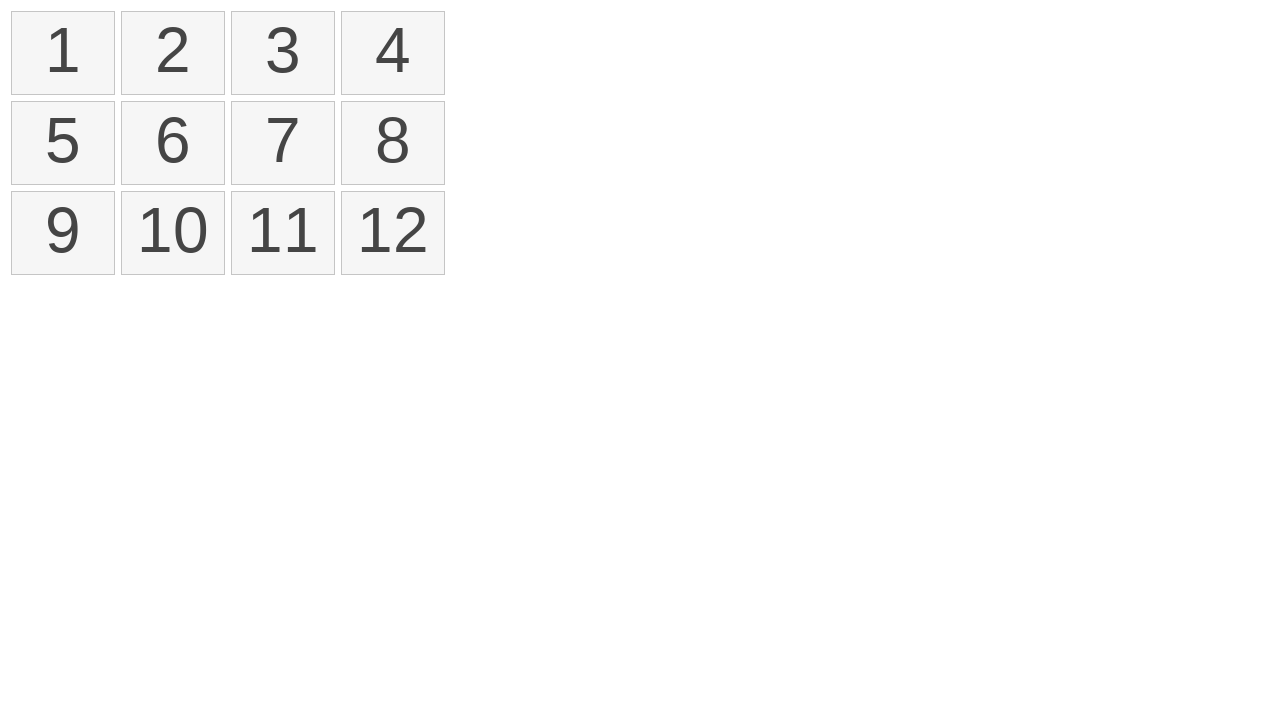

Clicked on the third grid item at (283, 53) on .ui-selectee >> nth=2
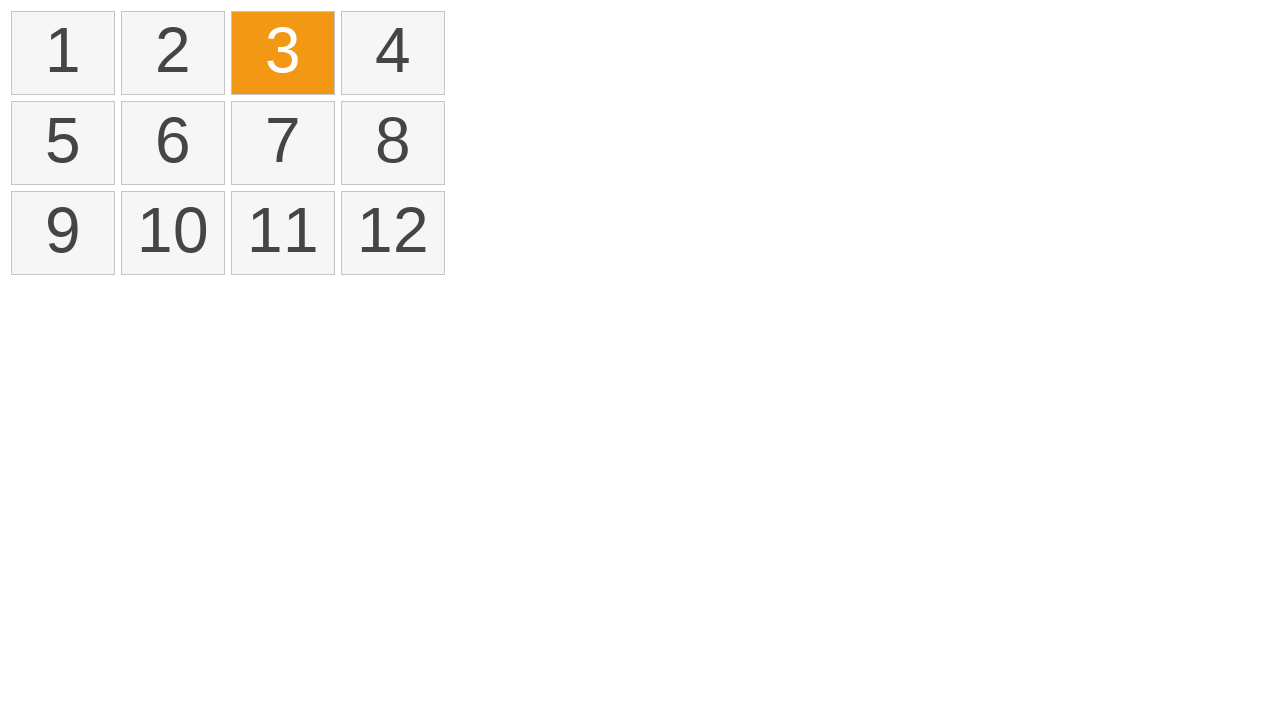

Pressed Control key down for multi-selection
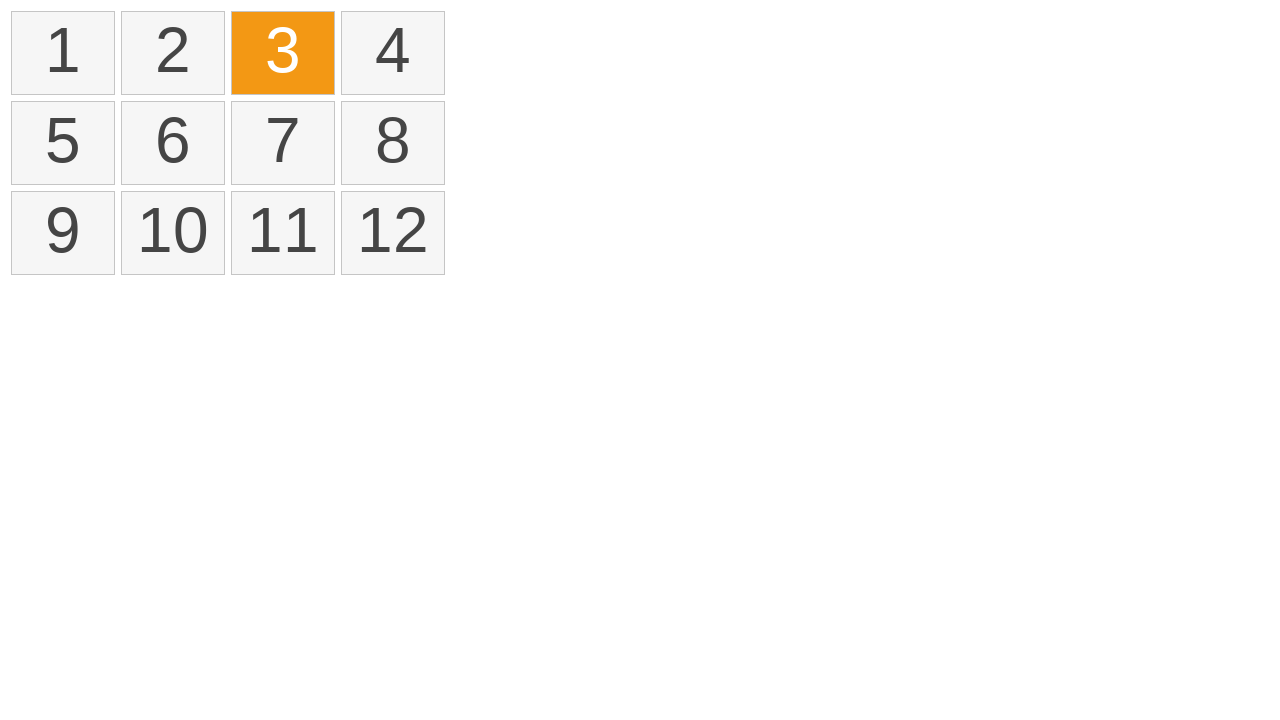

Ctrl+clicked on the first grid item at (63, 53) on .ui-selectee >> nth=0
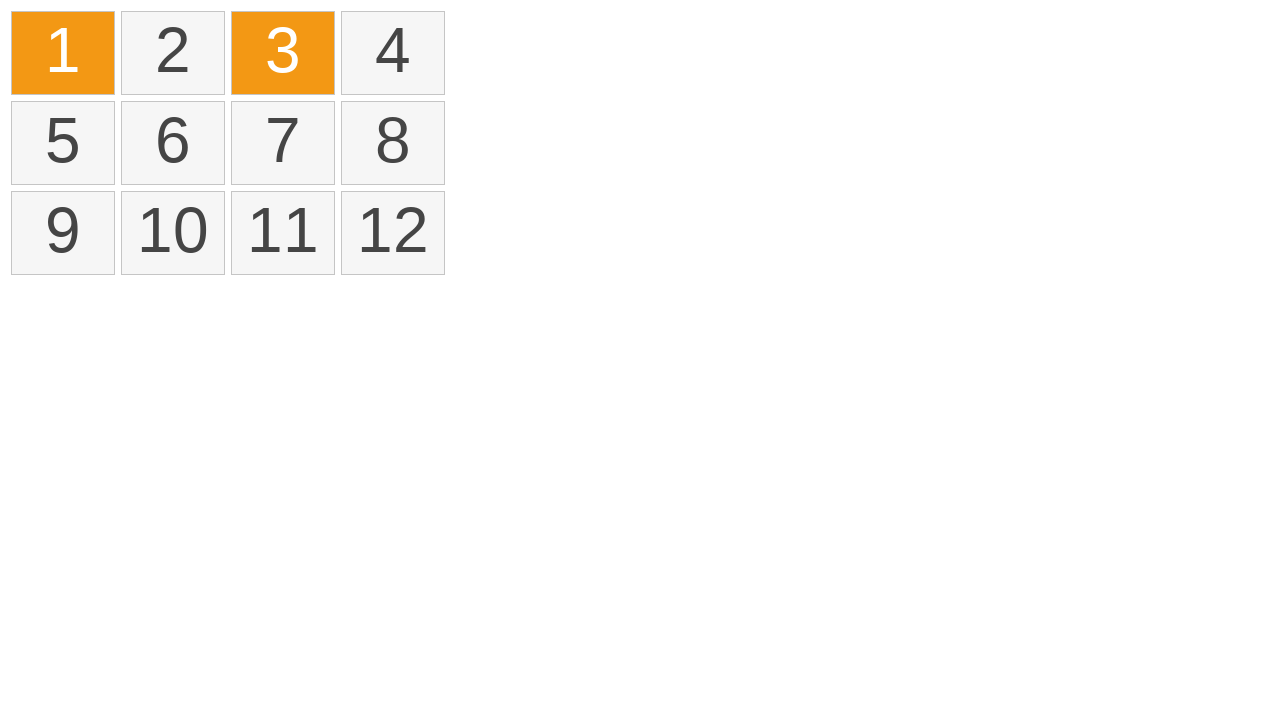

Ctrl+clicked on the sixth grid item at (173, 143) on .ui-selectee >> nth=5
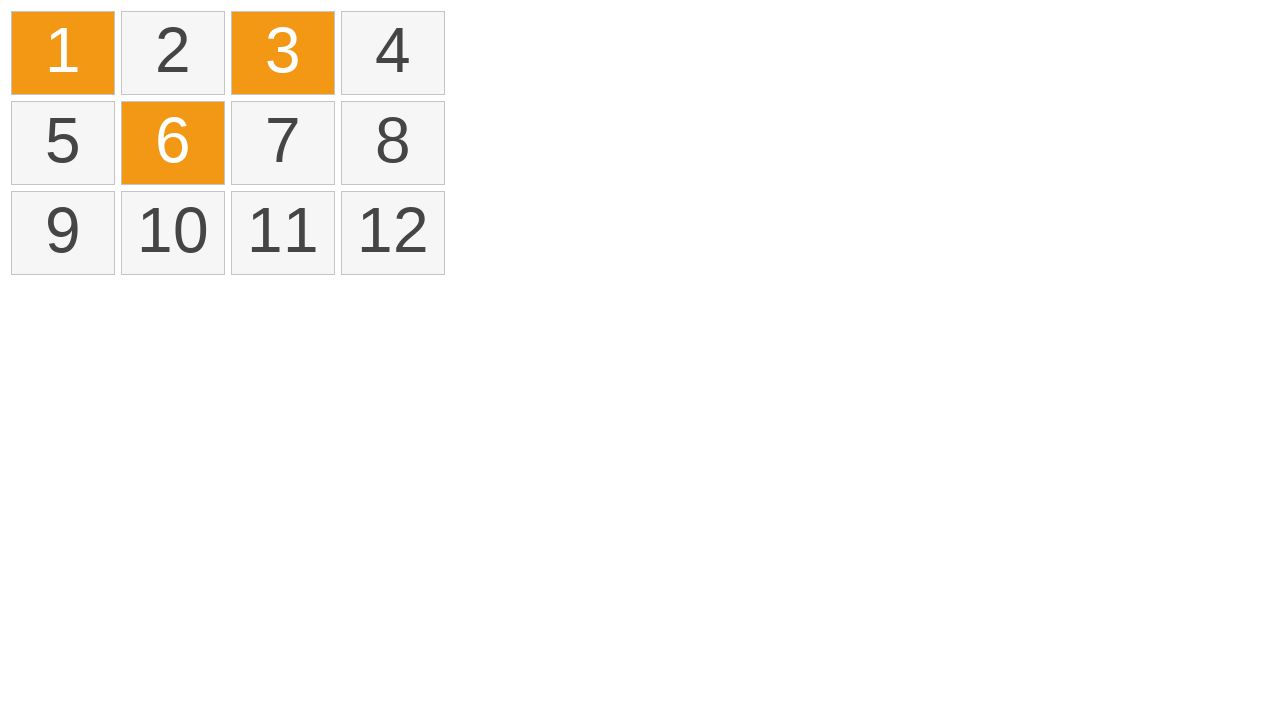

Released Control key
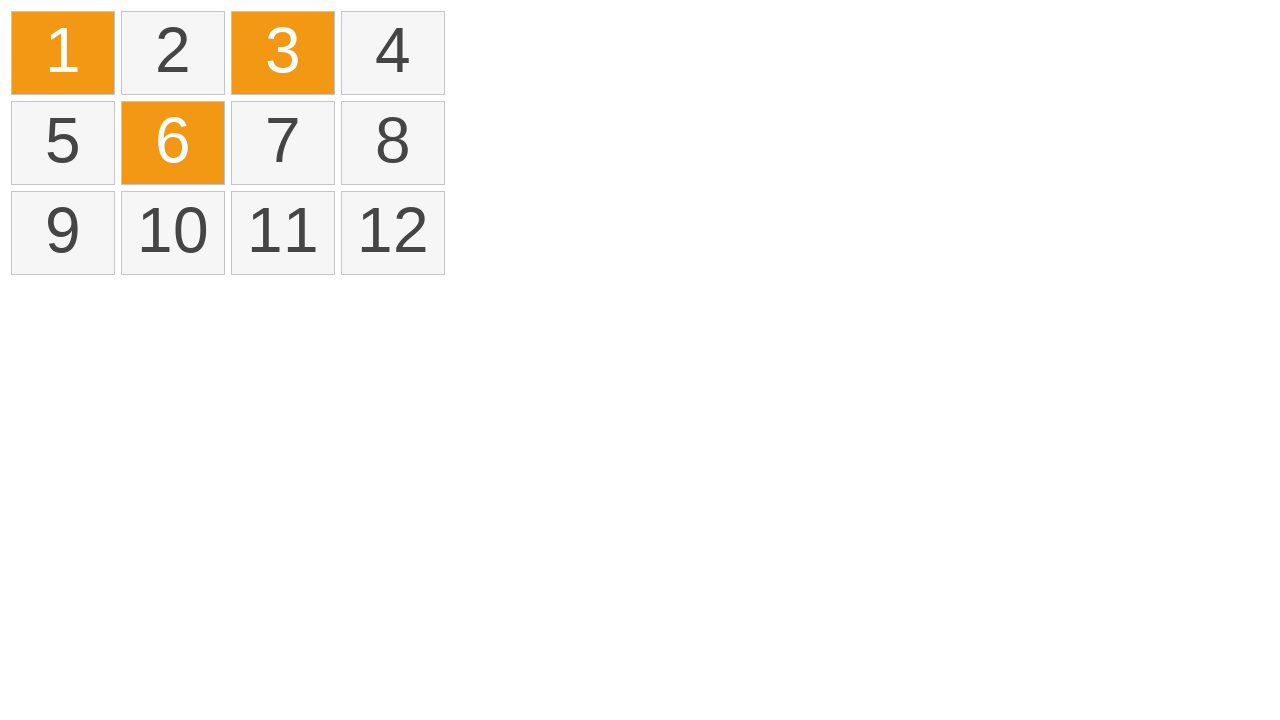

Verified multiple grid items are selected
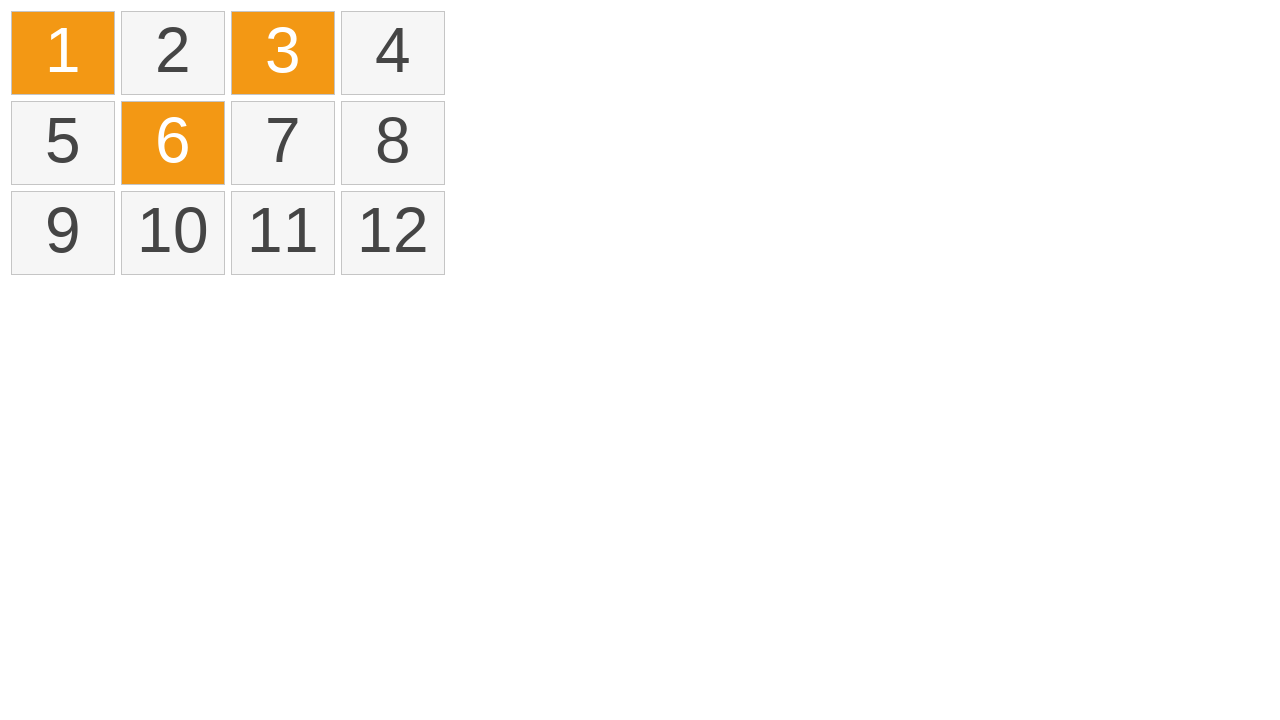

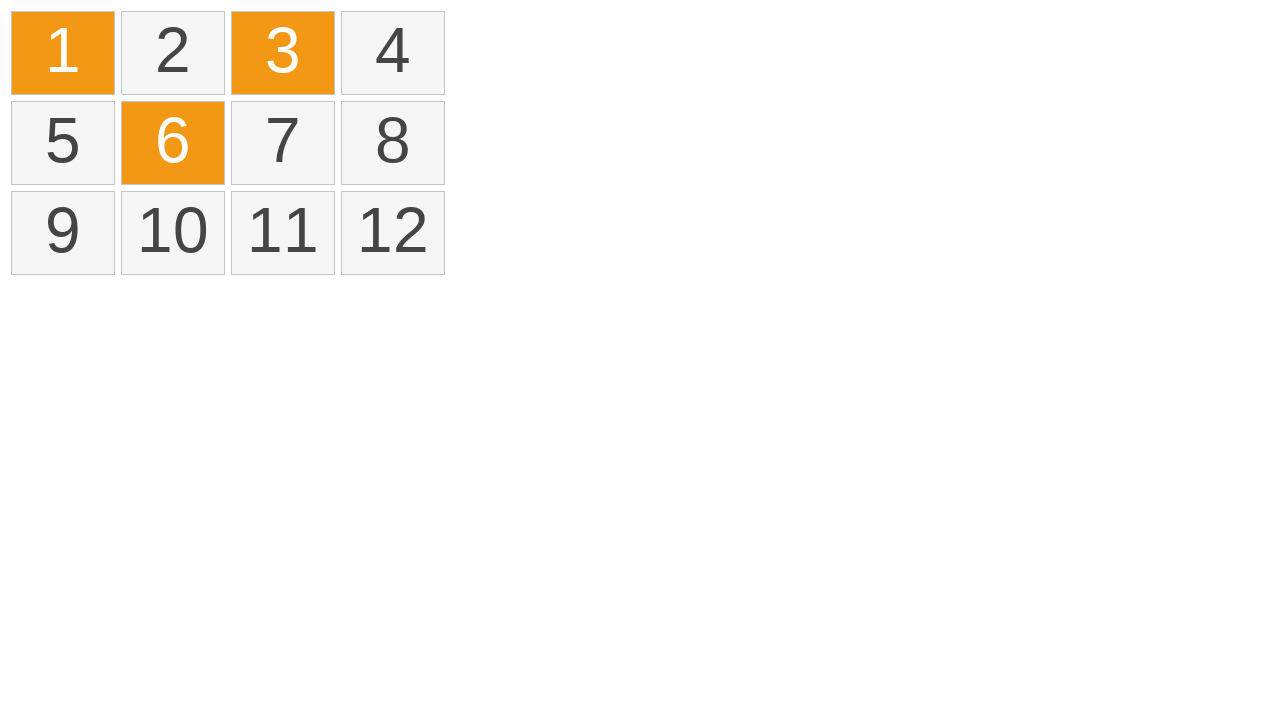